Tests dynamic element loading by clicking an "adder" button and waiting for a new element to appear on the Selenium demo page.

Starting URL: https://www.selenium.dev/selenium/web/dynamic.html

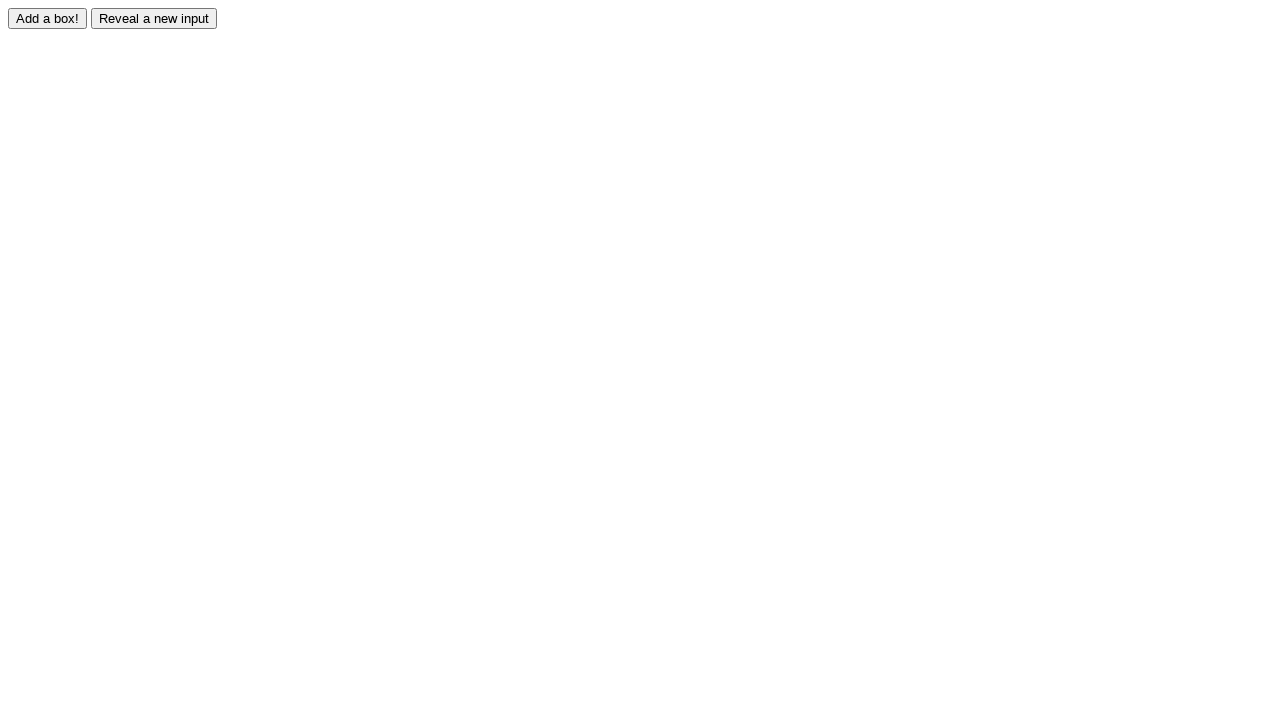

Clicked the adder button to trigger dynamic element creation at (48, 18) on #adder
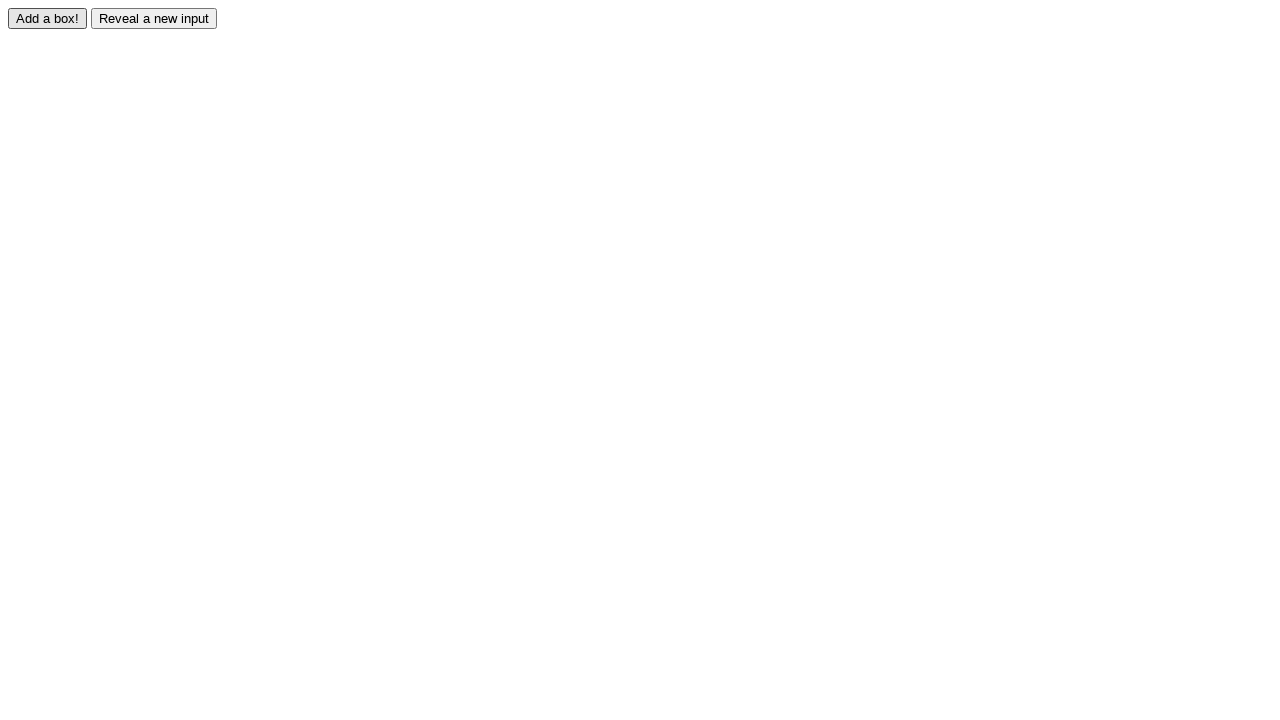

Waited for dynamically added element with id 'box0' to appear
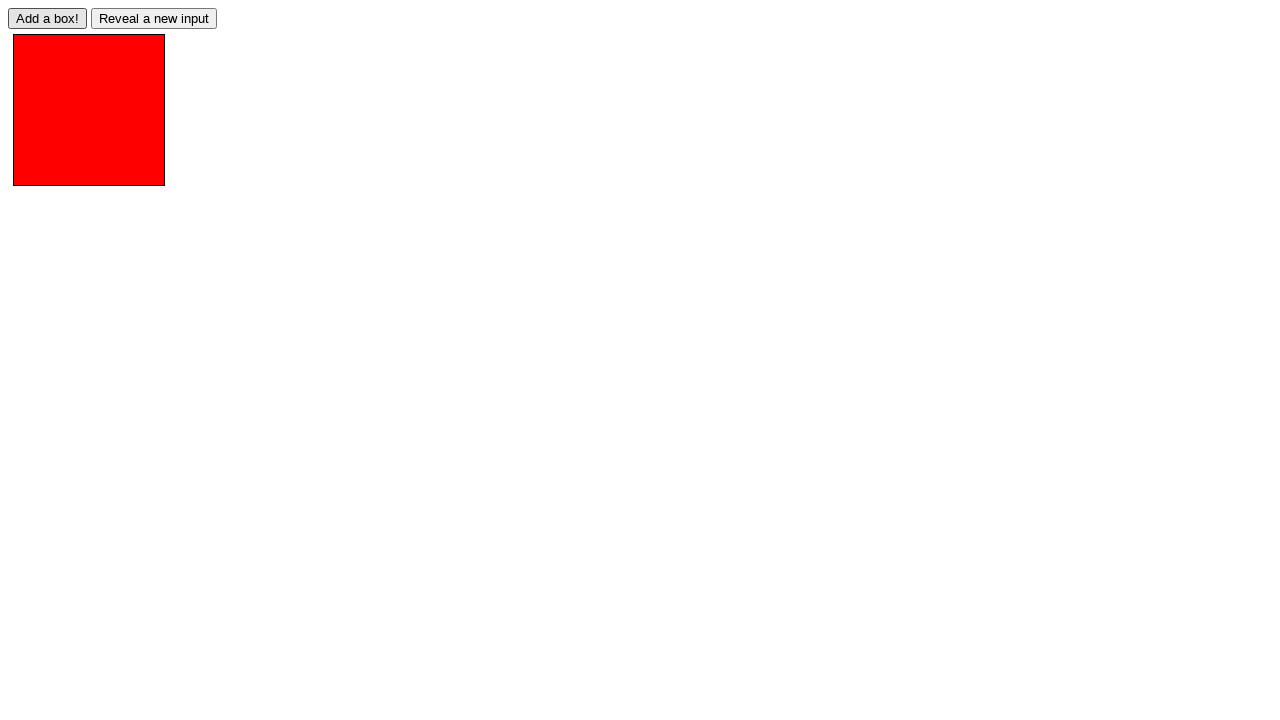

Retrieved class attribute from dynamically added element
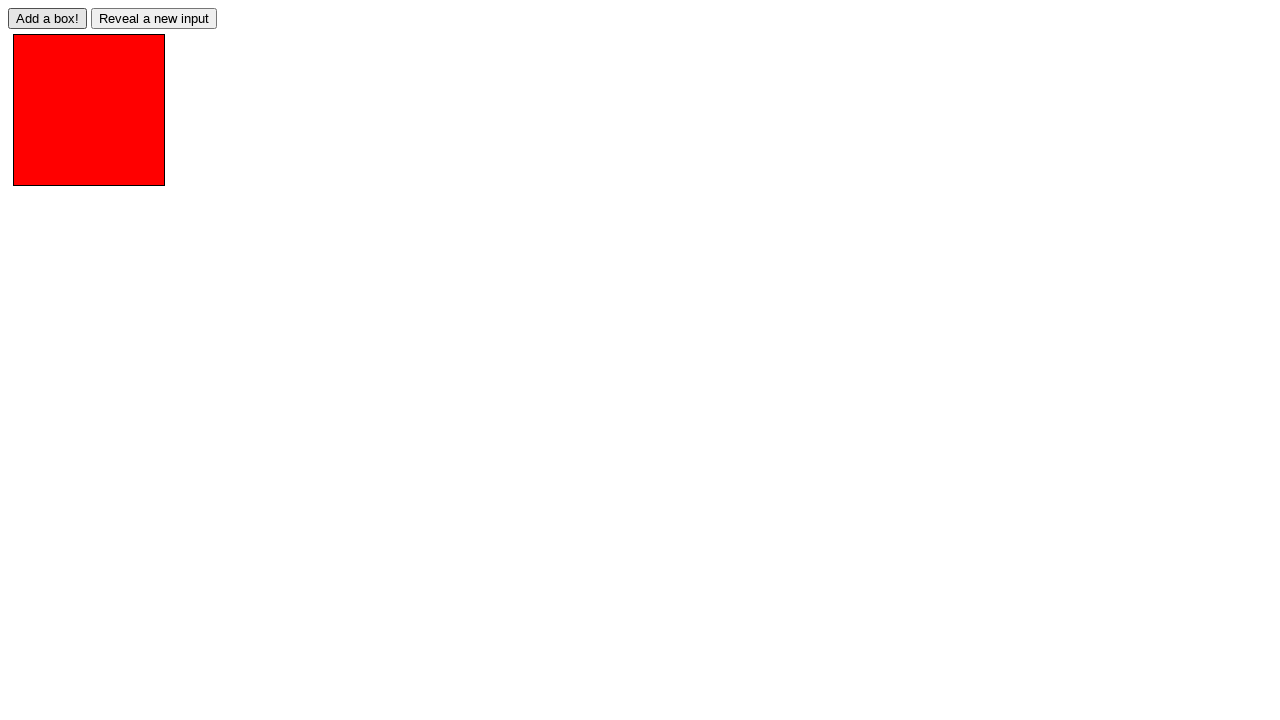

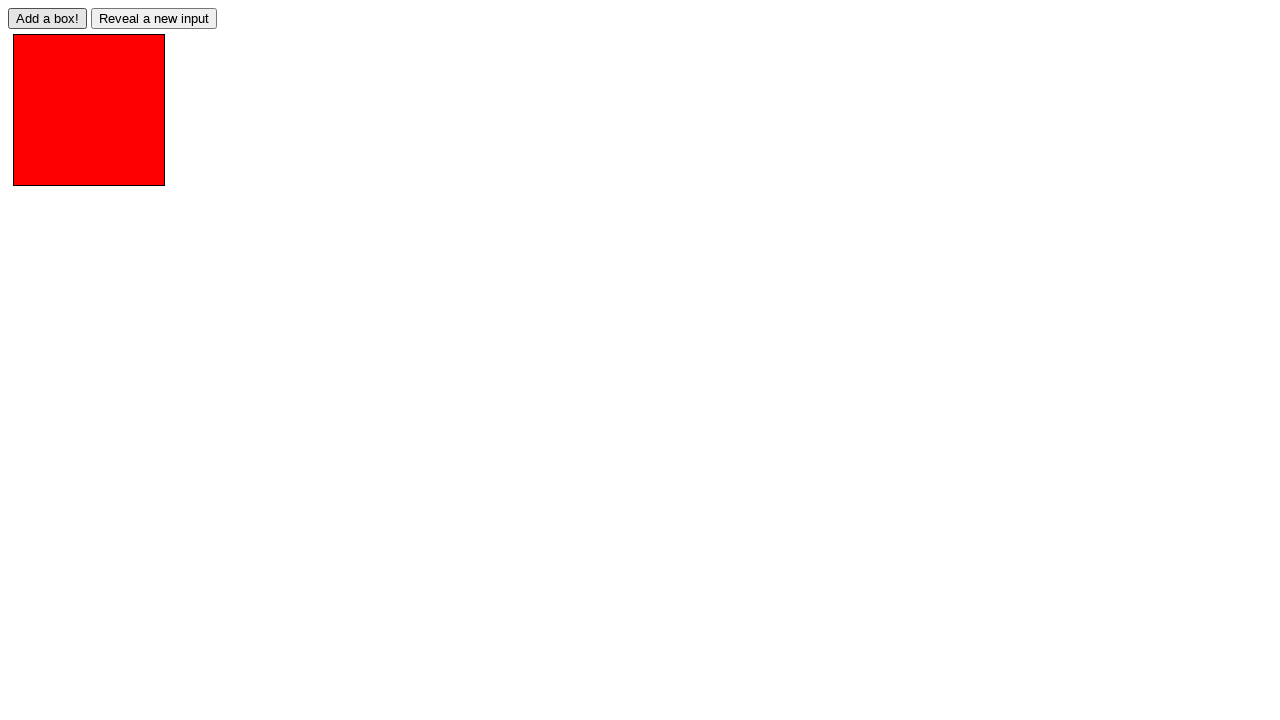